Tests drag and drop functionality on the jQuery UI droppable demo page by dragging an element to a drop target within an iframe.

Starting URL: https://jqueryui.com/droppable/

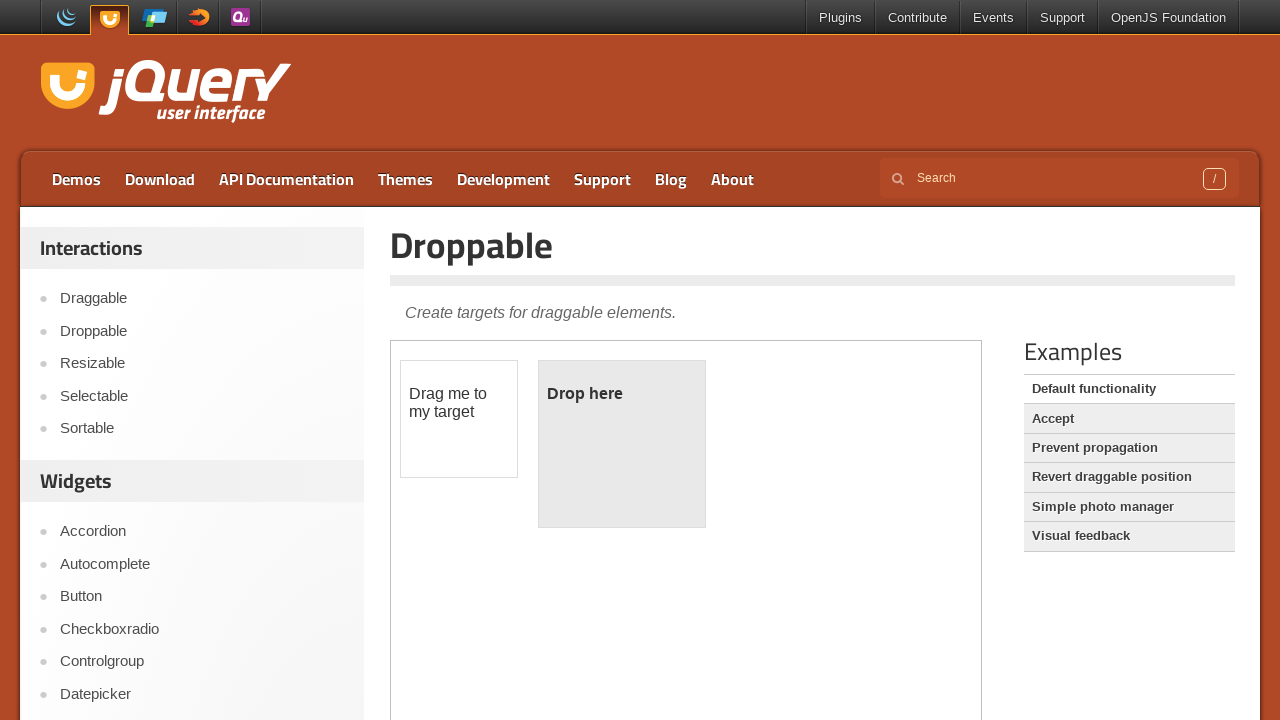

Located the demo iframe containing drag and drop elements
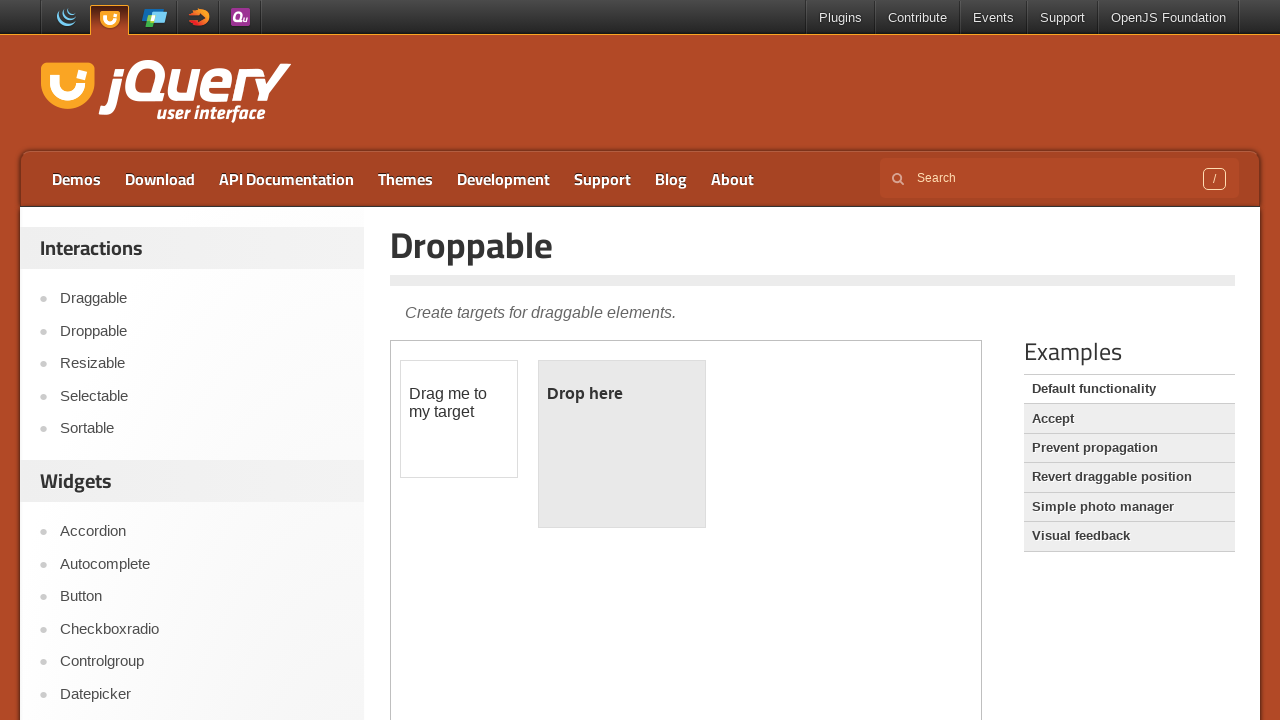

Located the draggable element 'Drag me to my target'
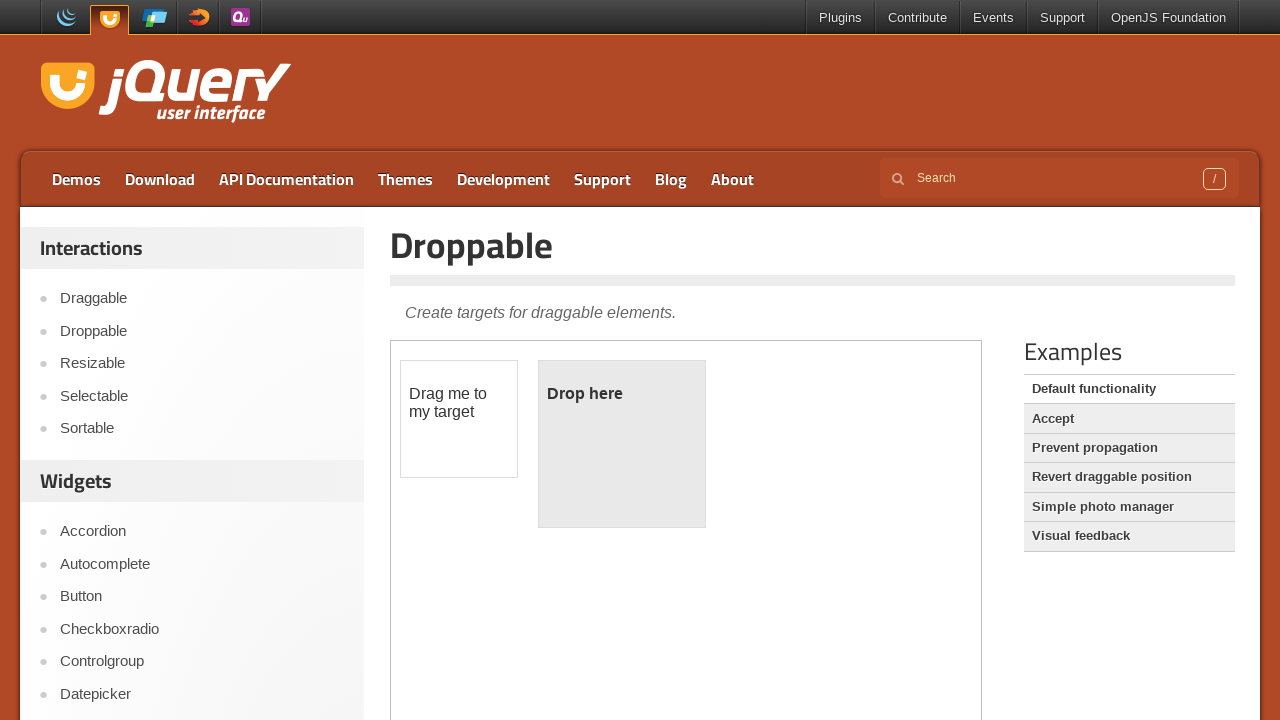

Located the droppable target element 'Drop here'
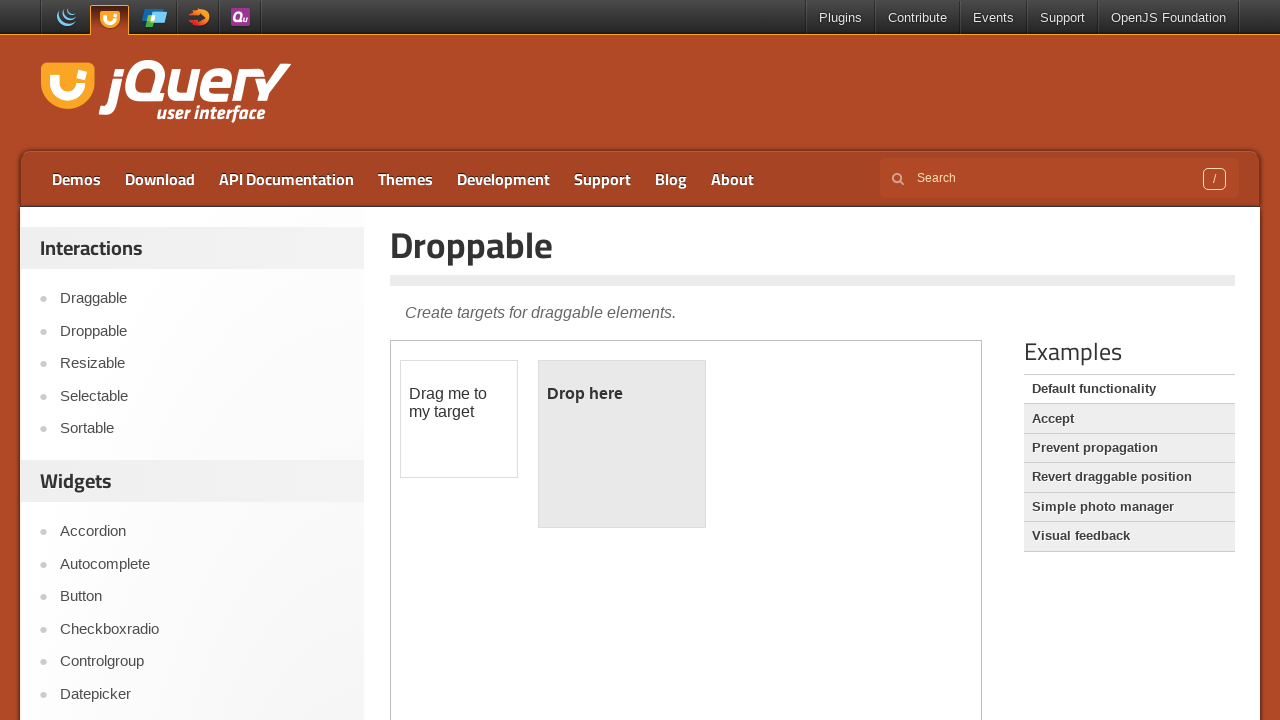

Performed drag and drop action from source to target at (622, 394)
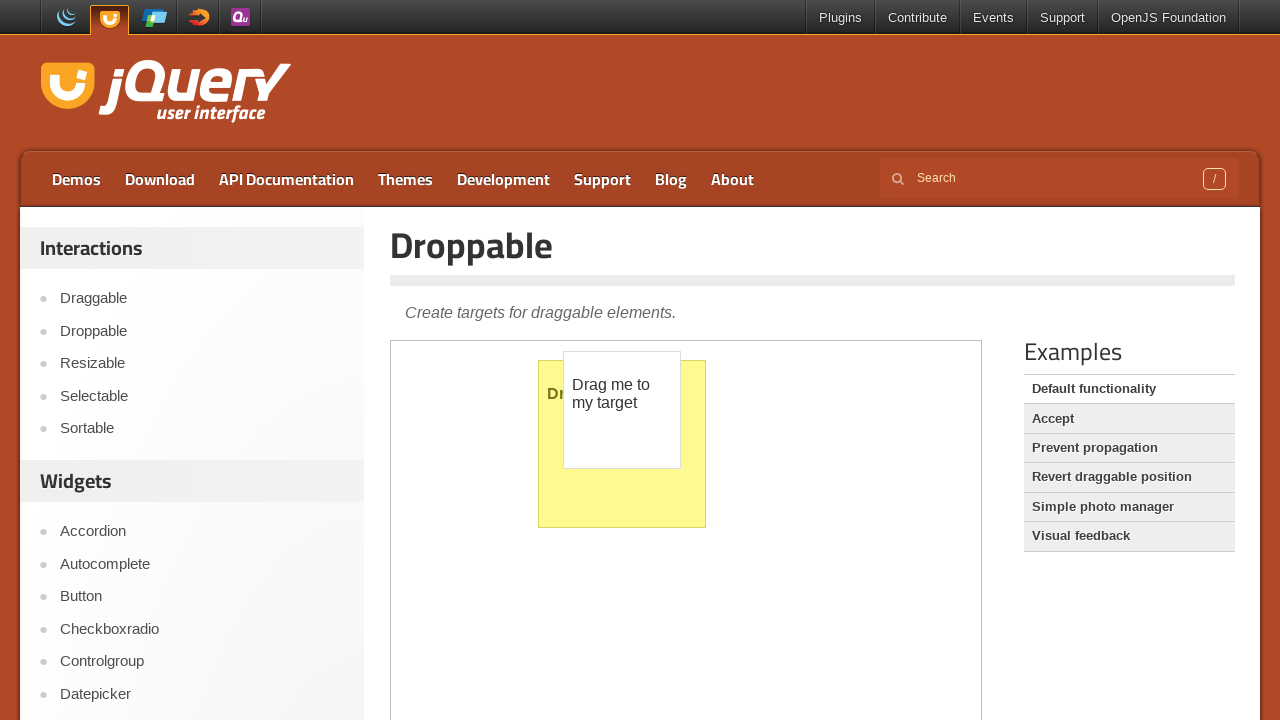

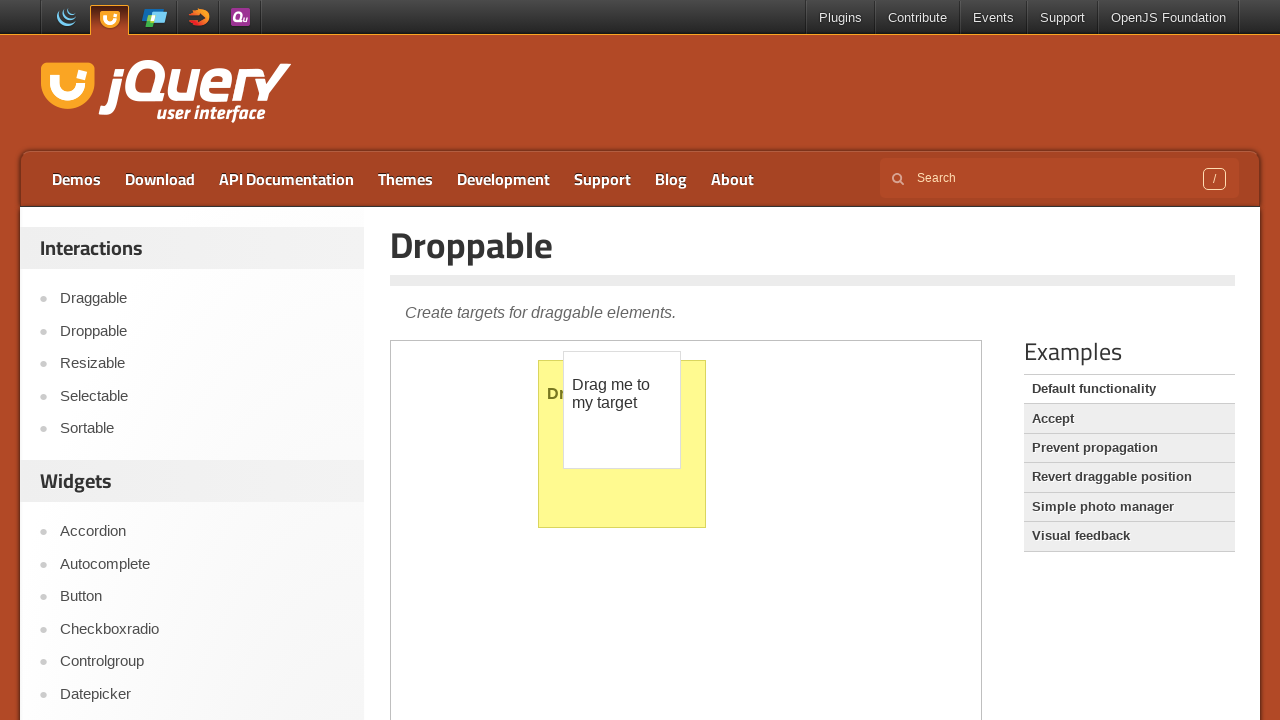